Navigates to the Elements section, opens the Text Box form, fills in user name and email fields, and submits the form

Starting URL: https://demoqa.com

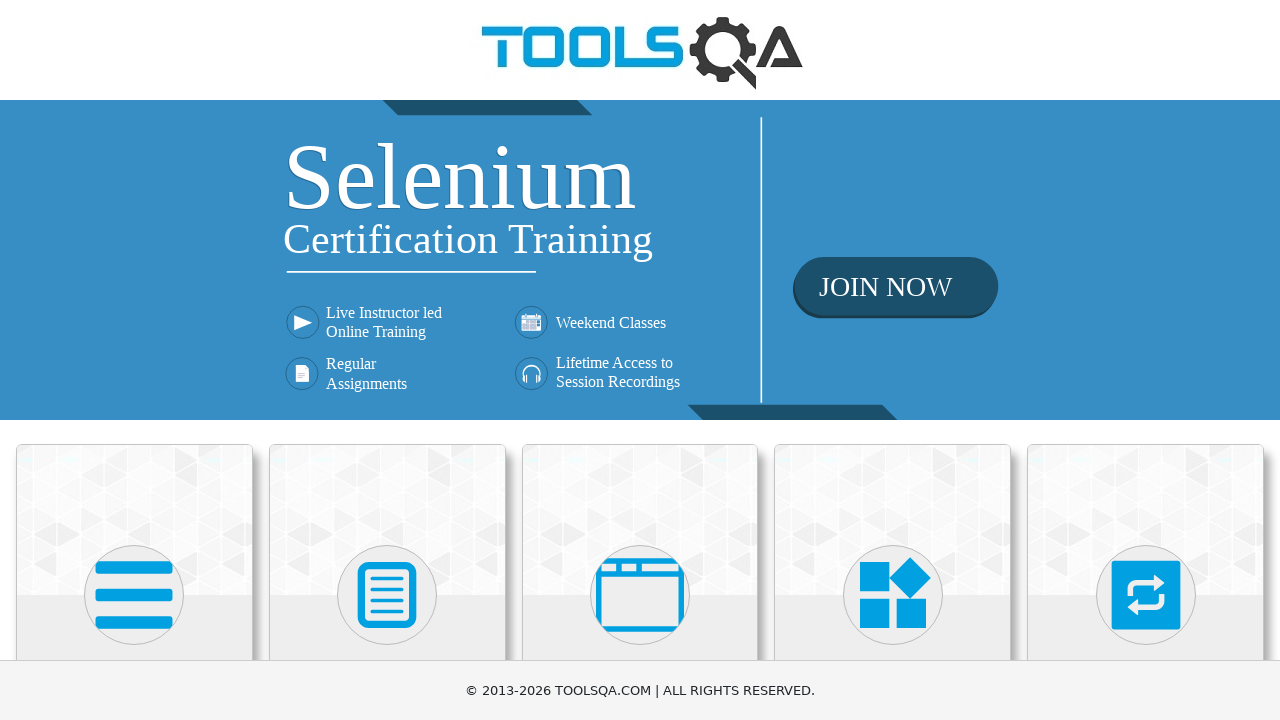

Clicked on Elements card at (134, 360) on xpath=//h5[text()='Elements']
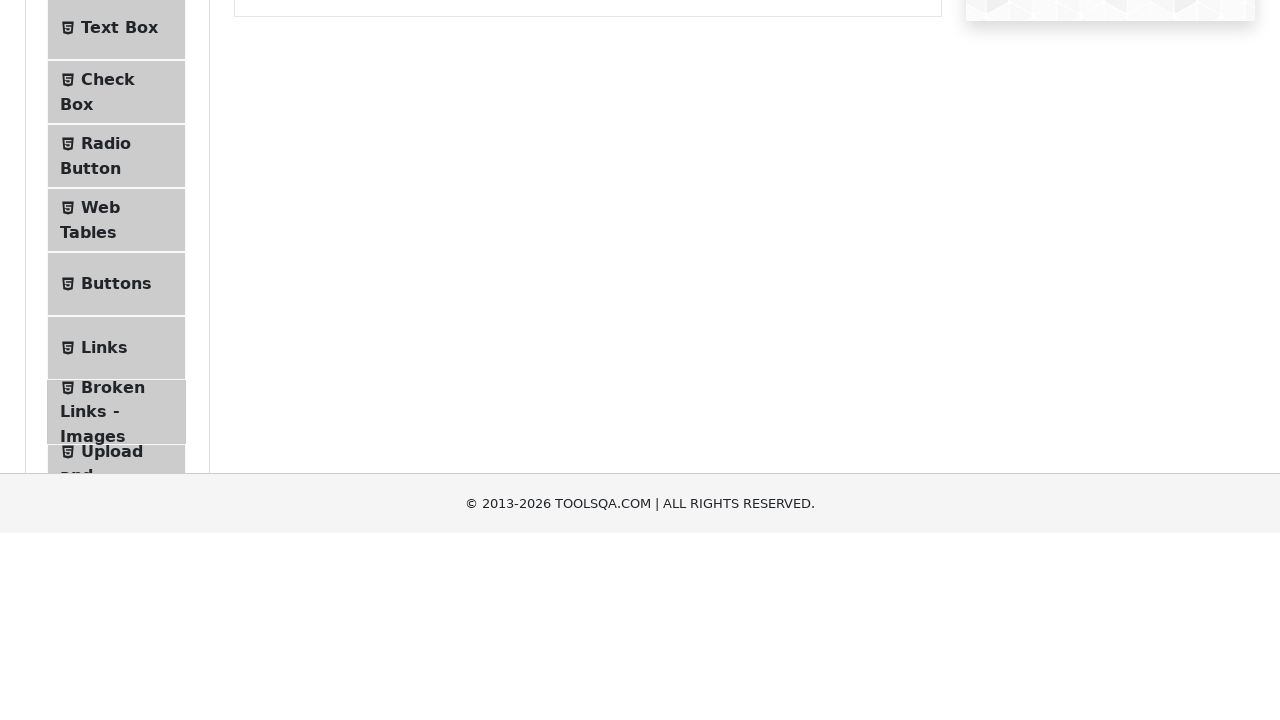

Clicked on Text Box menu item at (119, 261) on xpath=//span[text()='Text Box']
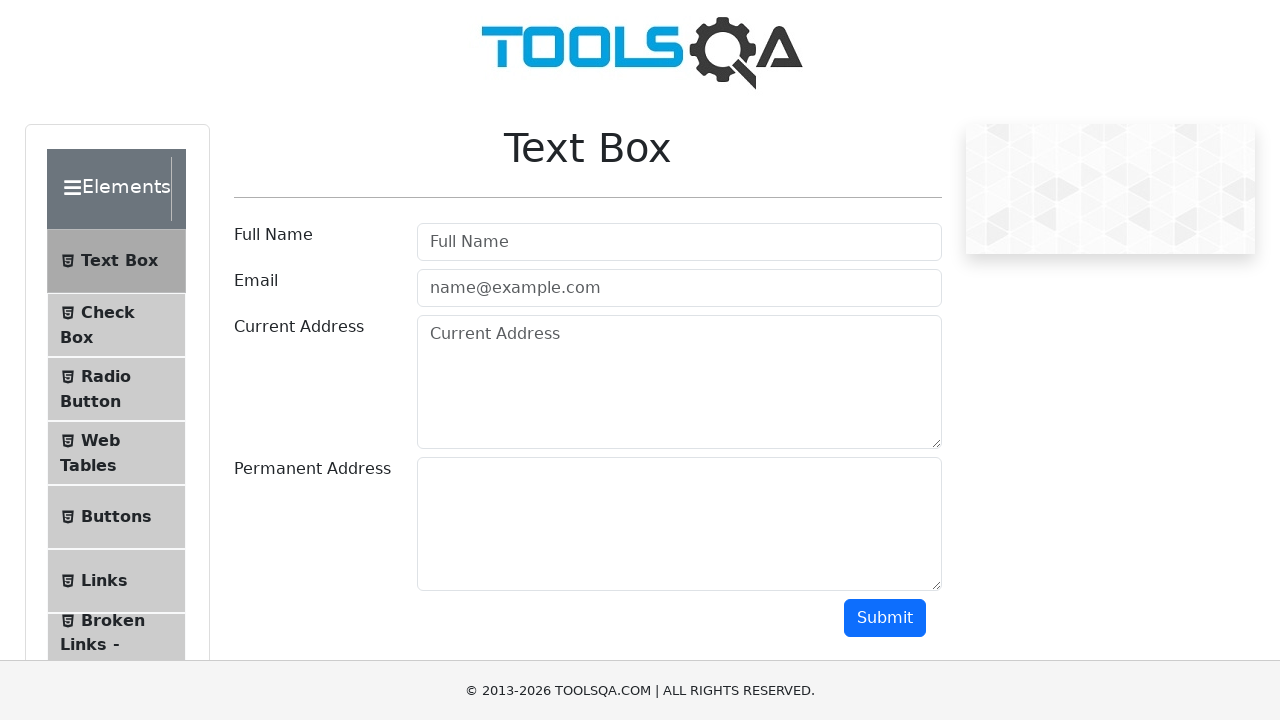

Filled in user name field with 'Marcus Thompson' on #userName
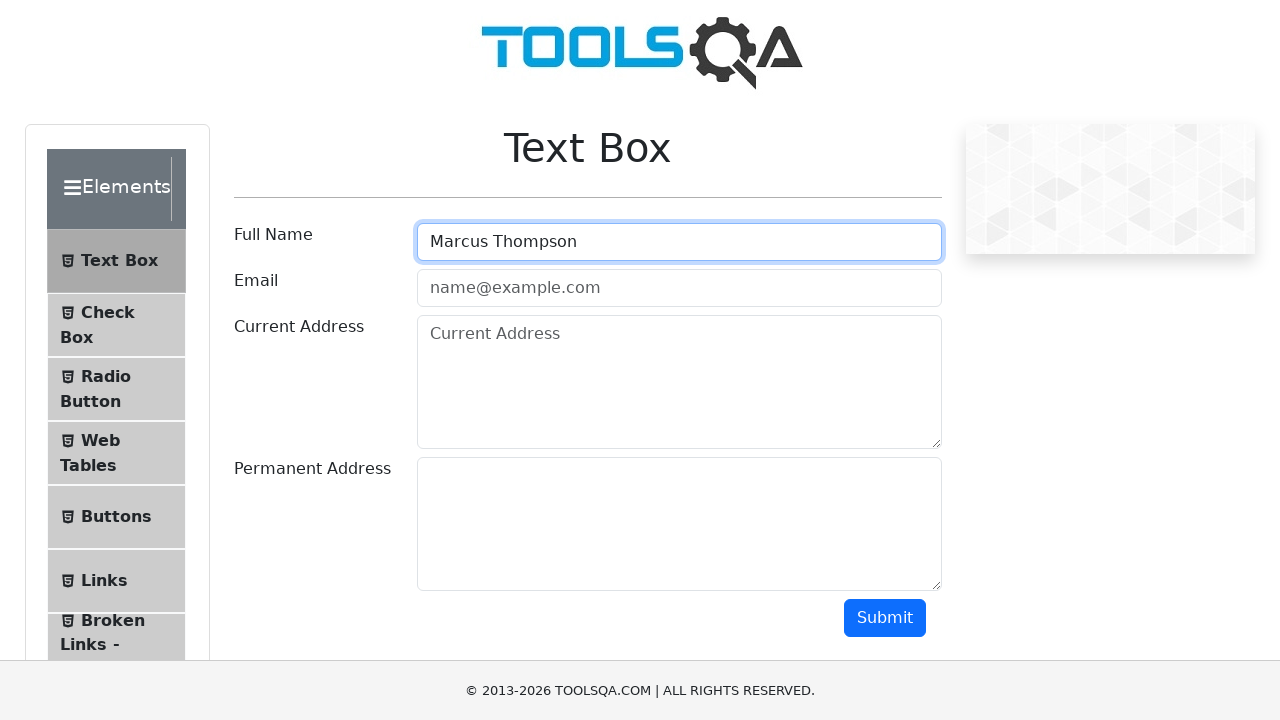

Filled in user email field with 'marcus.thompson@example.com' on #userEmail
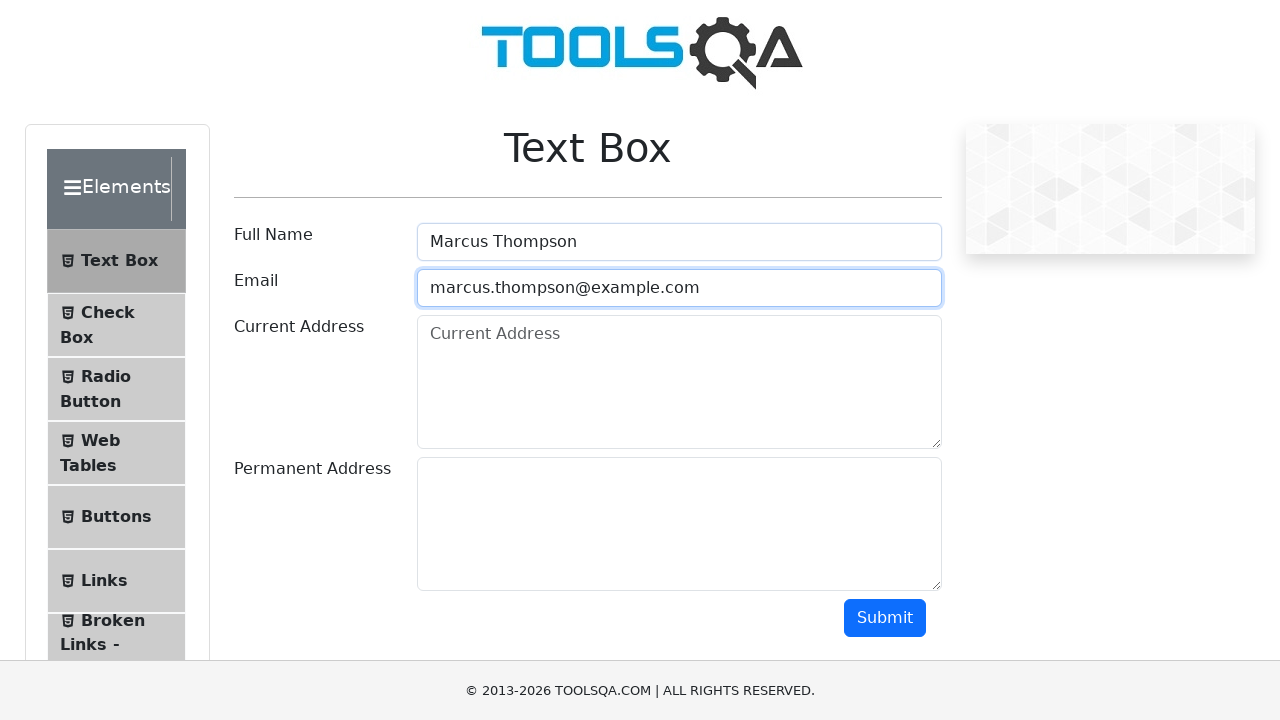

Clicked submit button at (885, 618) on #submit
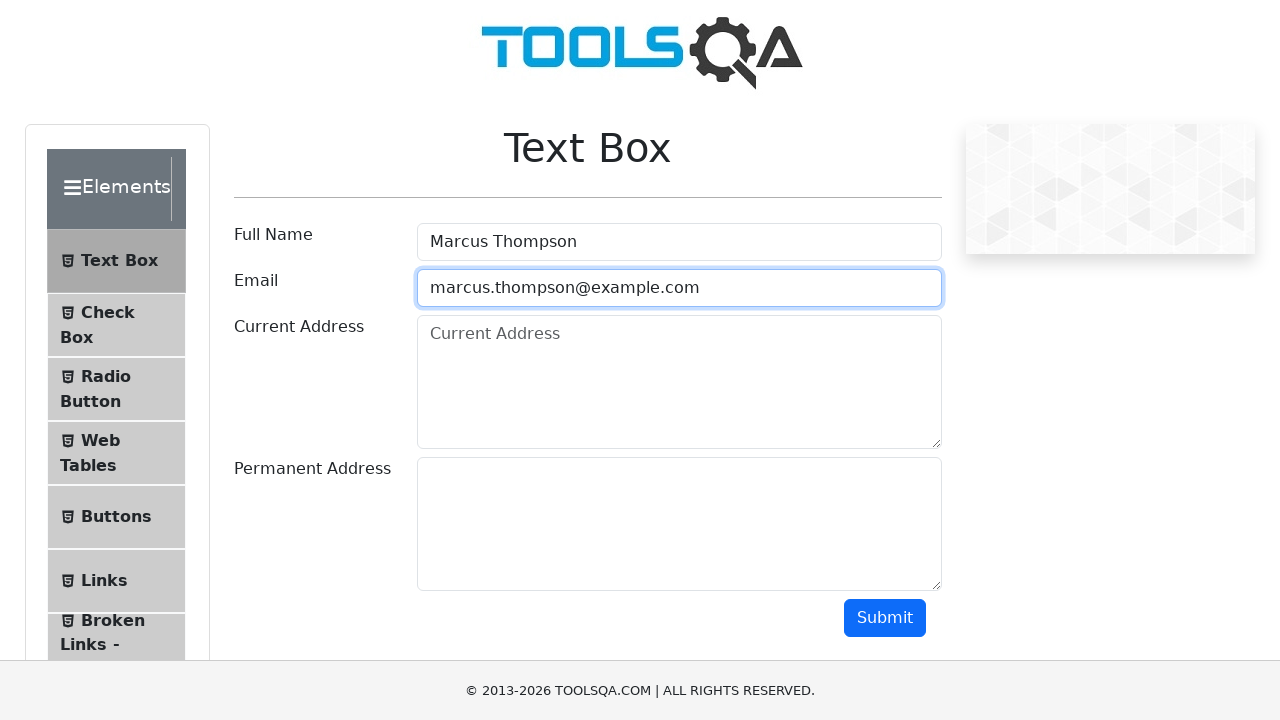

Form submission output appeared
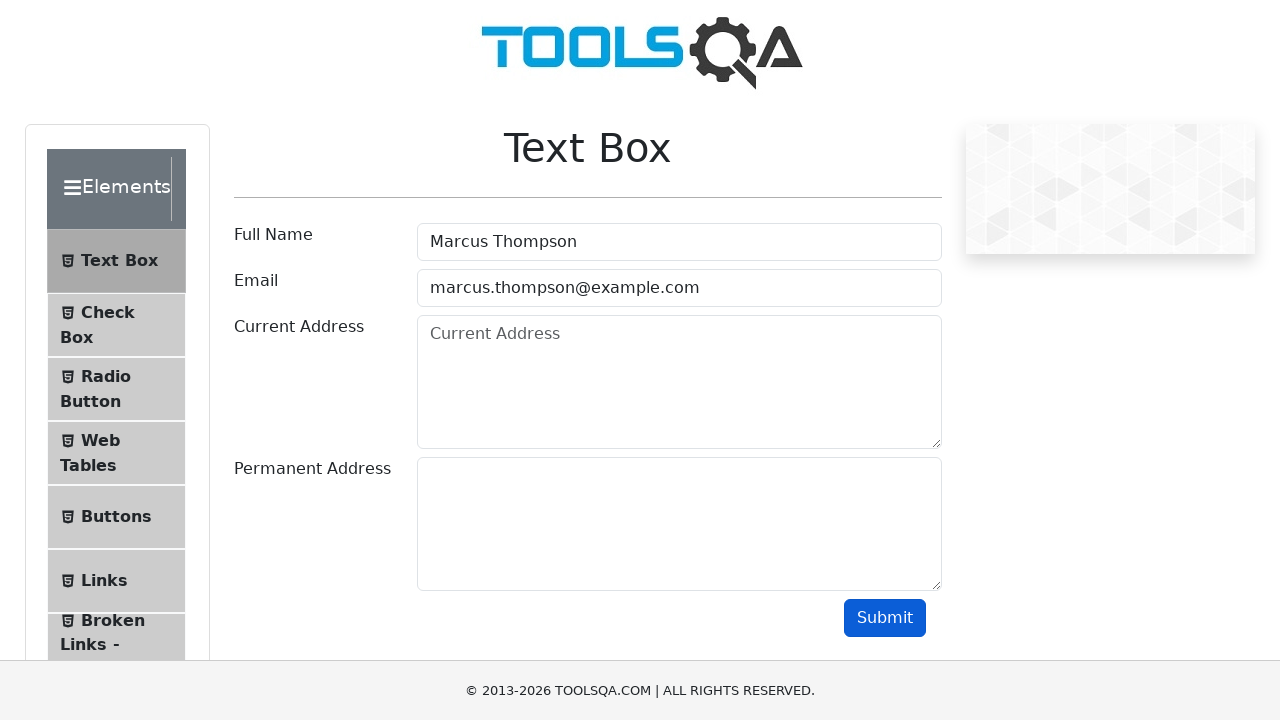

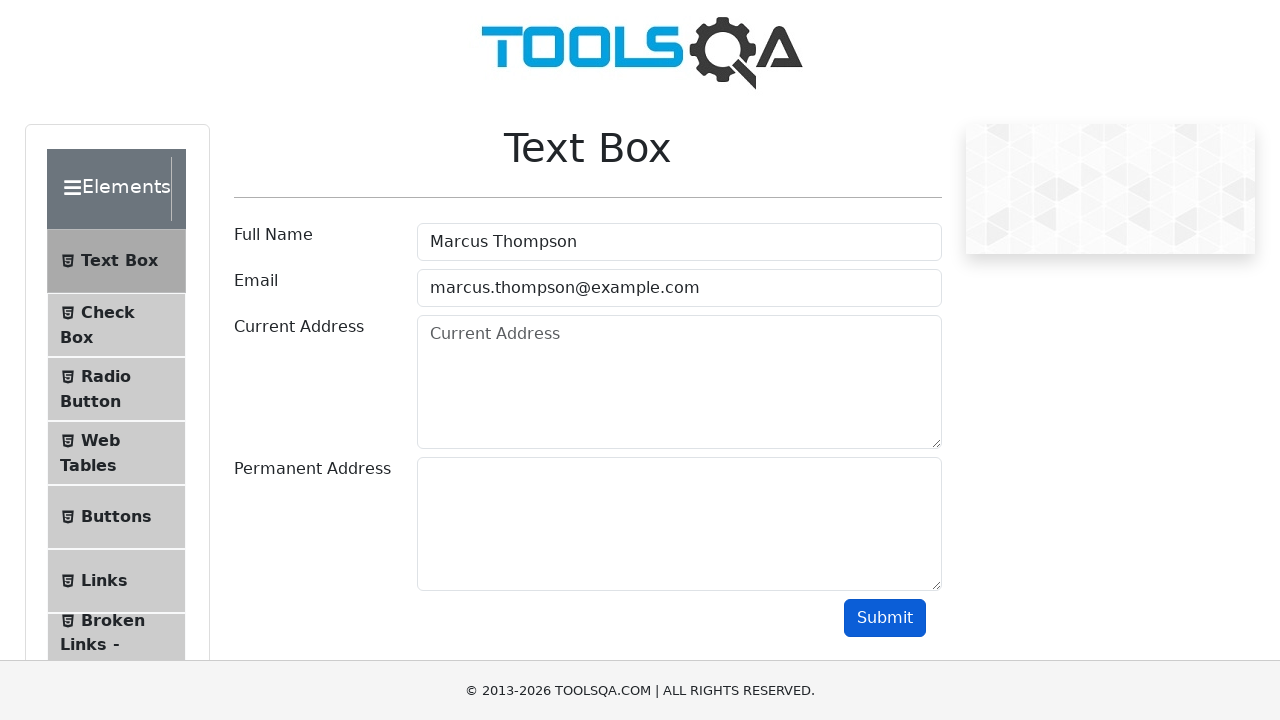